Navigates to the VCTC Pune website and waits for the page to load

Starting URL: https://vctcpune.com/

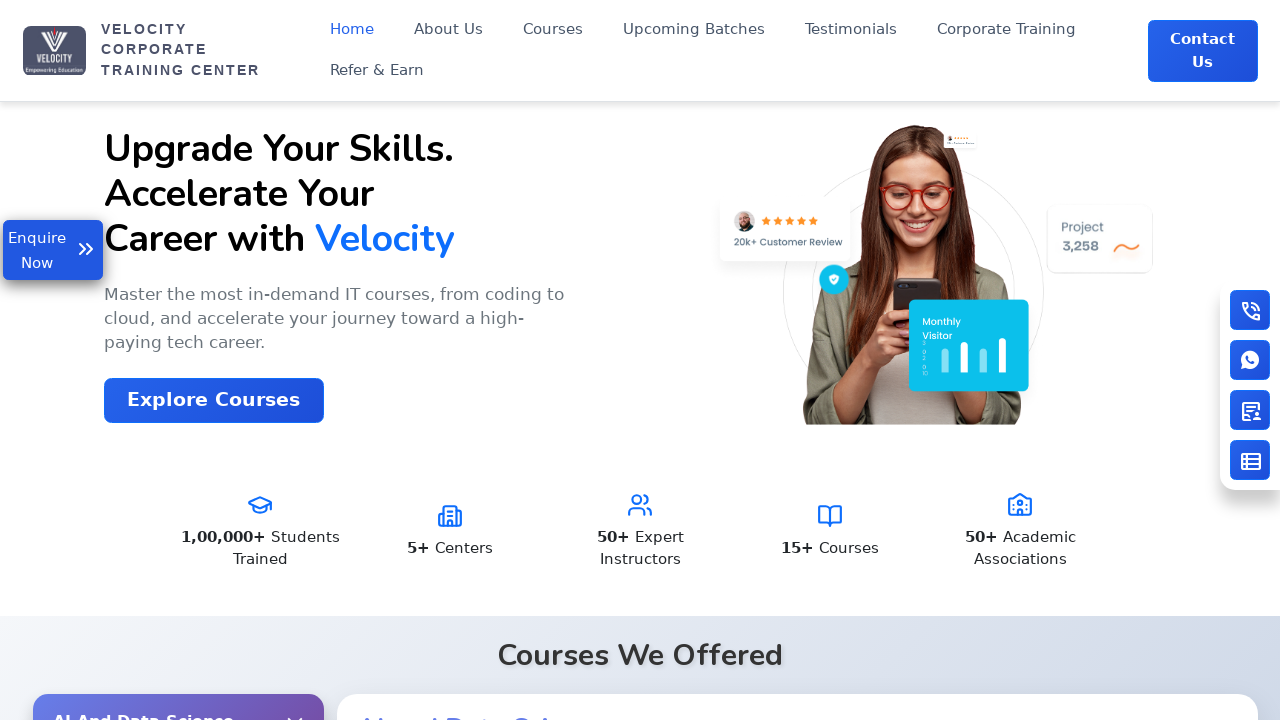

Navigated to VCTC Pune website at https://vctcpune.com/ and waited for page to load
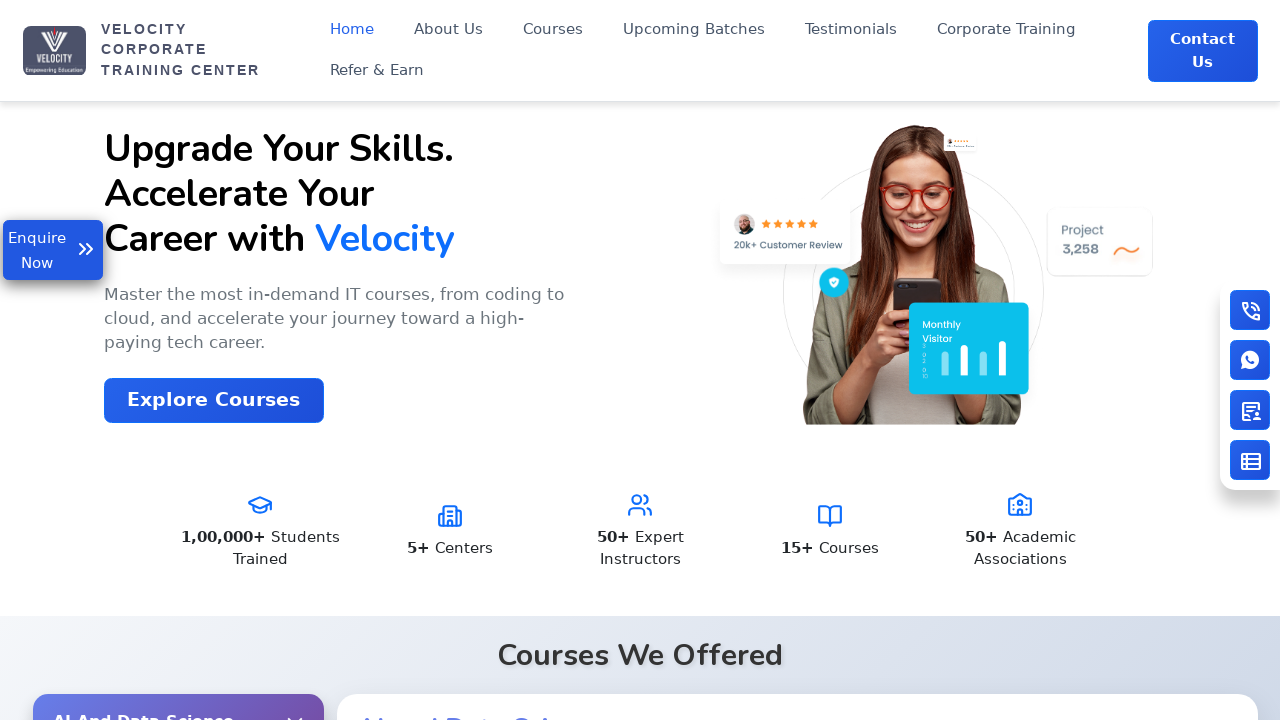

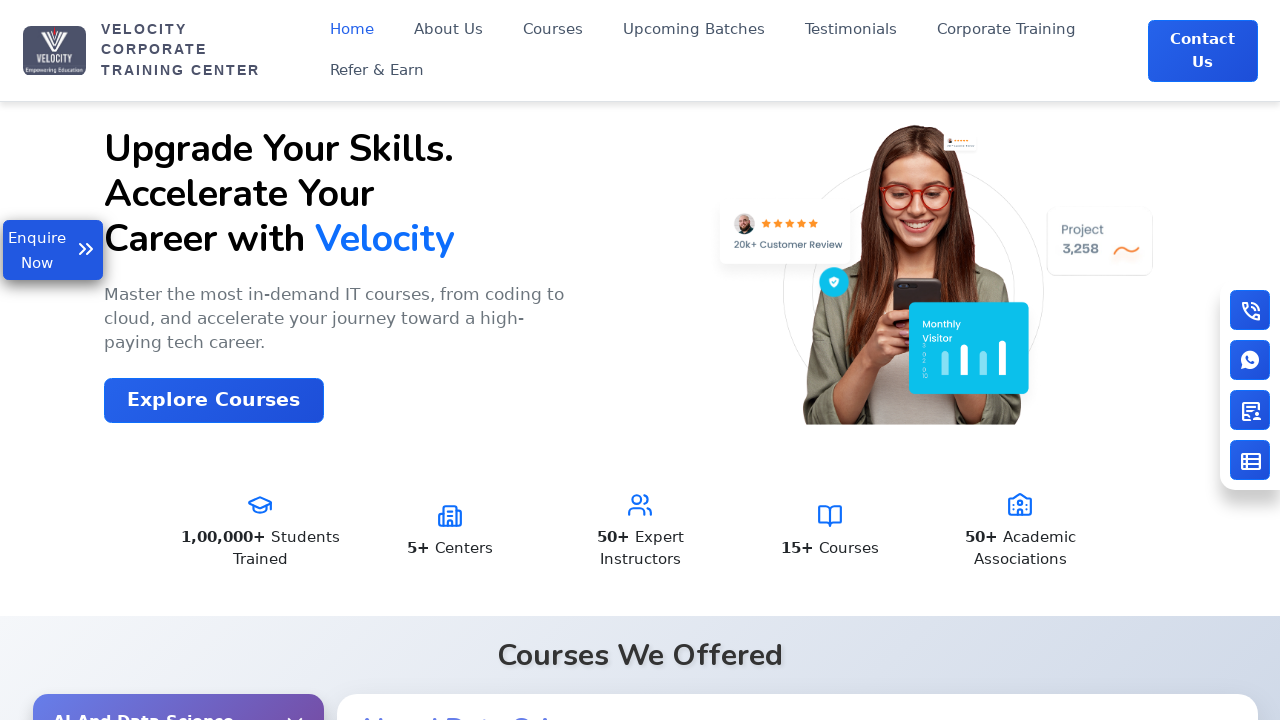